Tests alternative waiting mechanisms including waiting for a selector and network idle state after triggering an AJAX request.

Starting URL: http://uitestingplayground.com/ajax

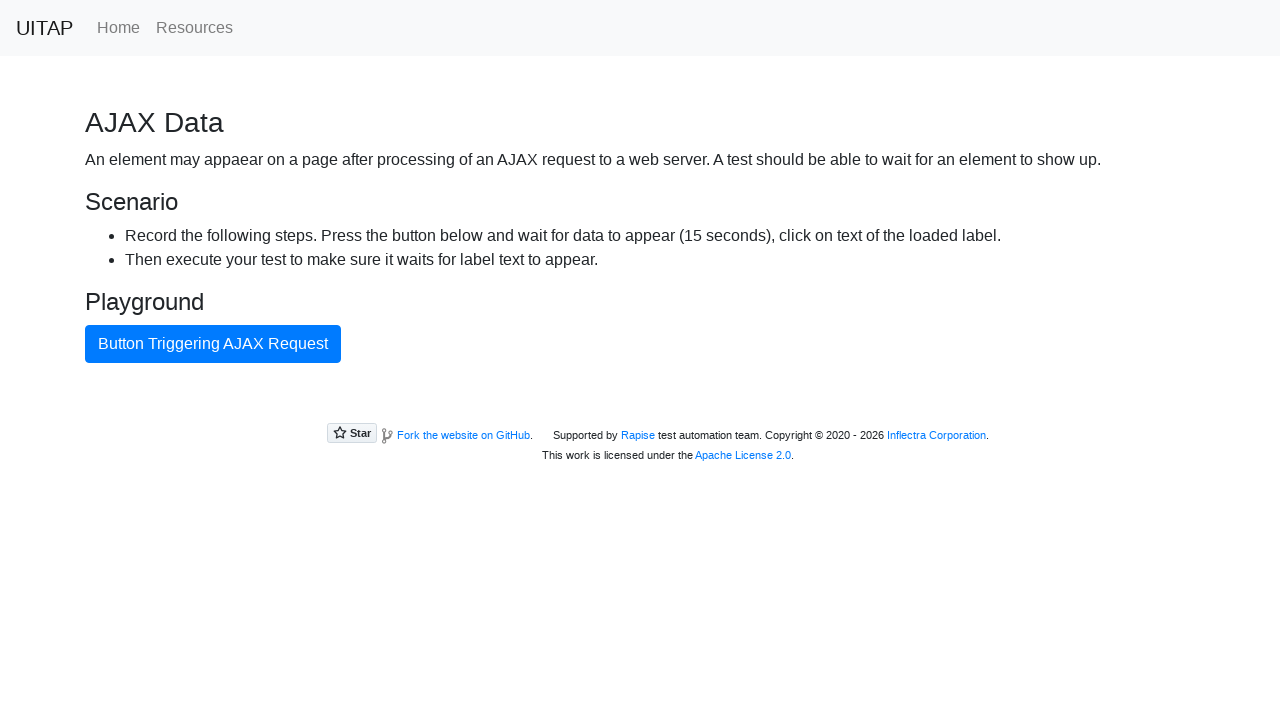

Clicked button to trigger AJAX request at (213, 344) on internal:text="Button Triggering AJAX Request"i
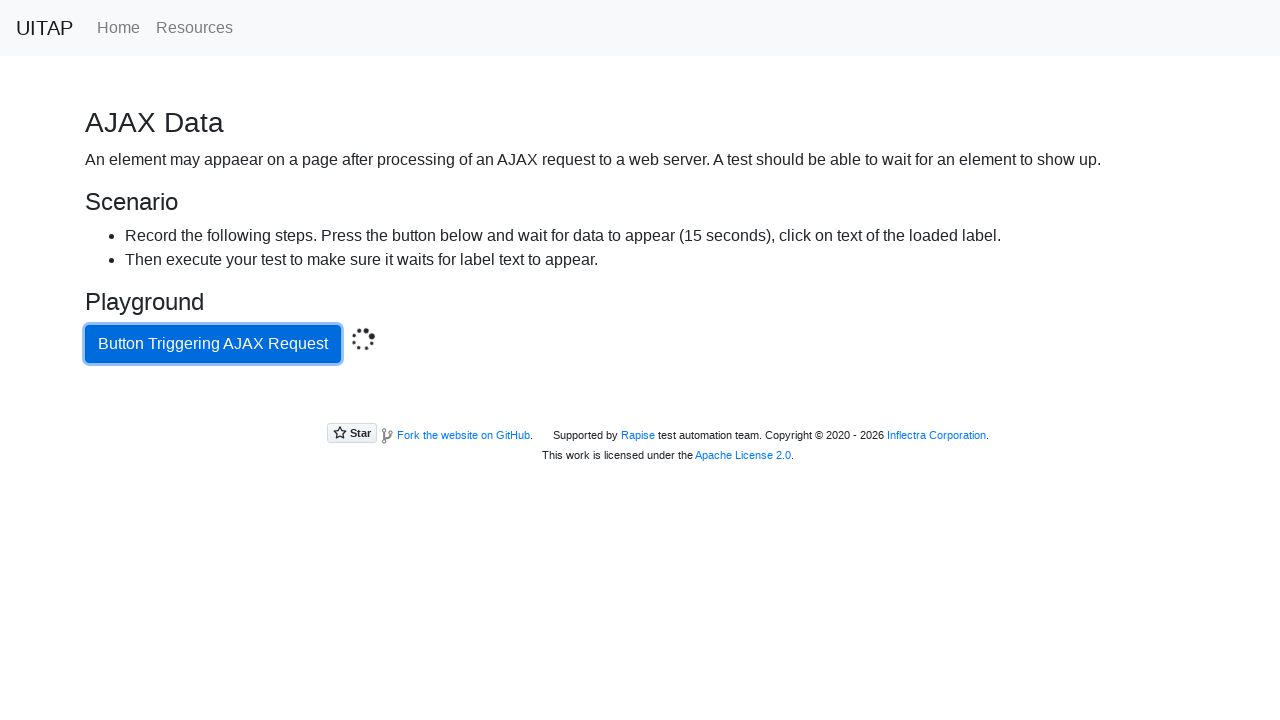

Waited for success element to appear
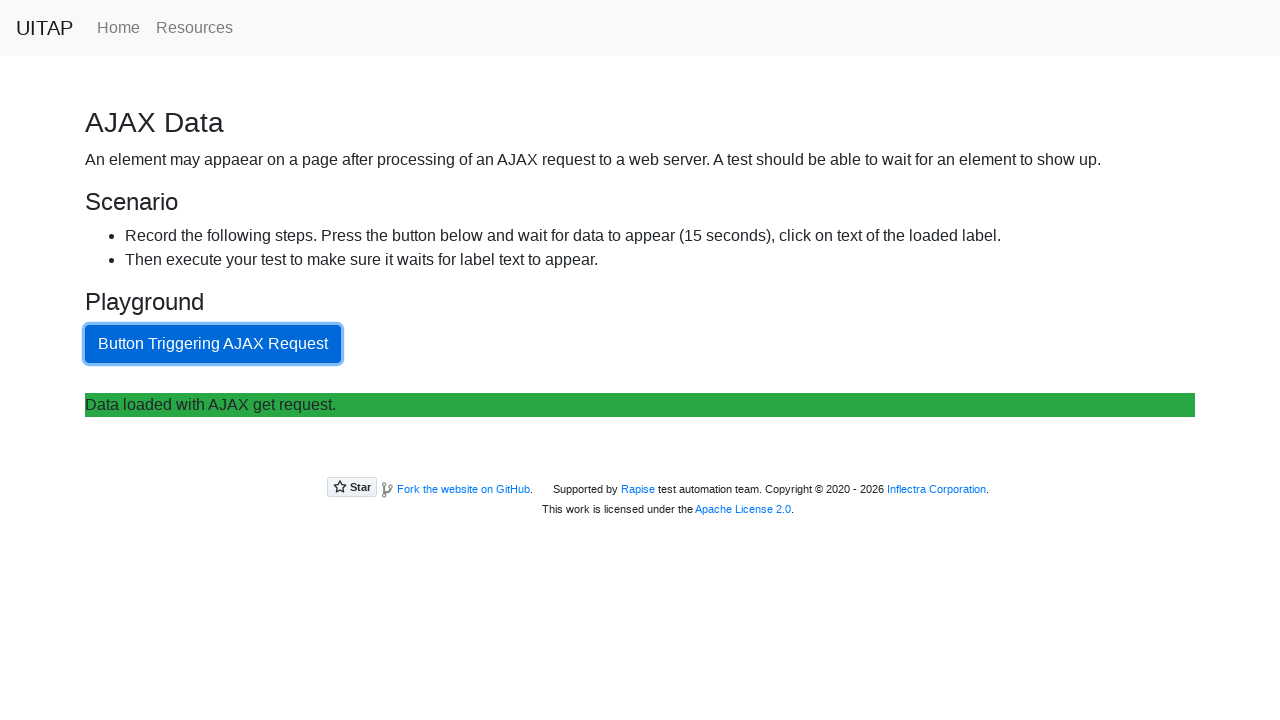

Waited for network to reach idle state
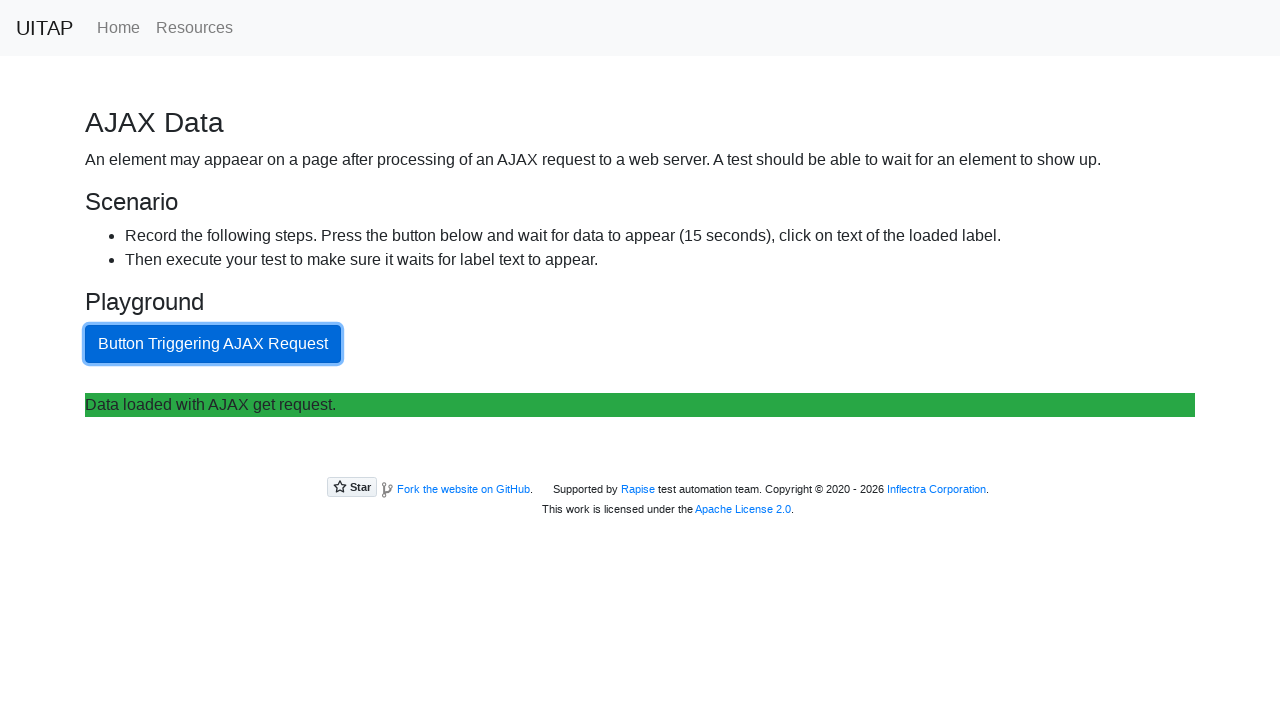

Located success element
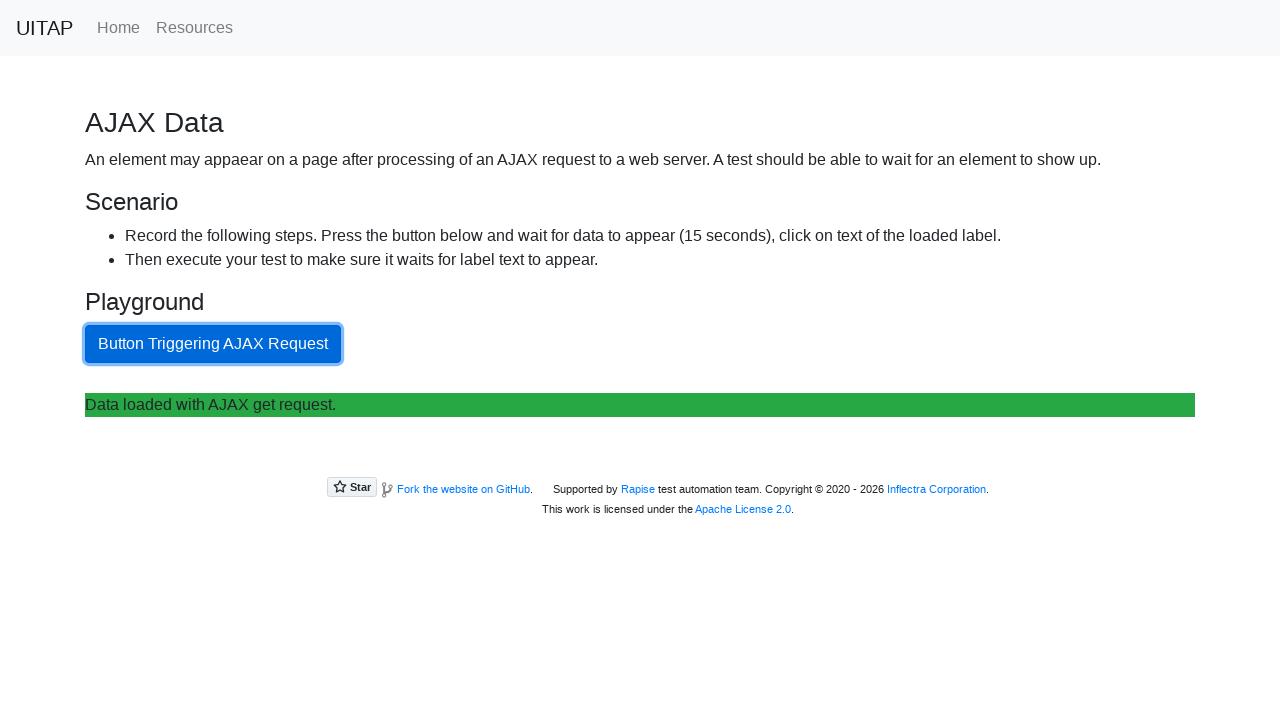

Retrieved text content from success element
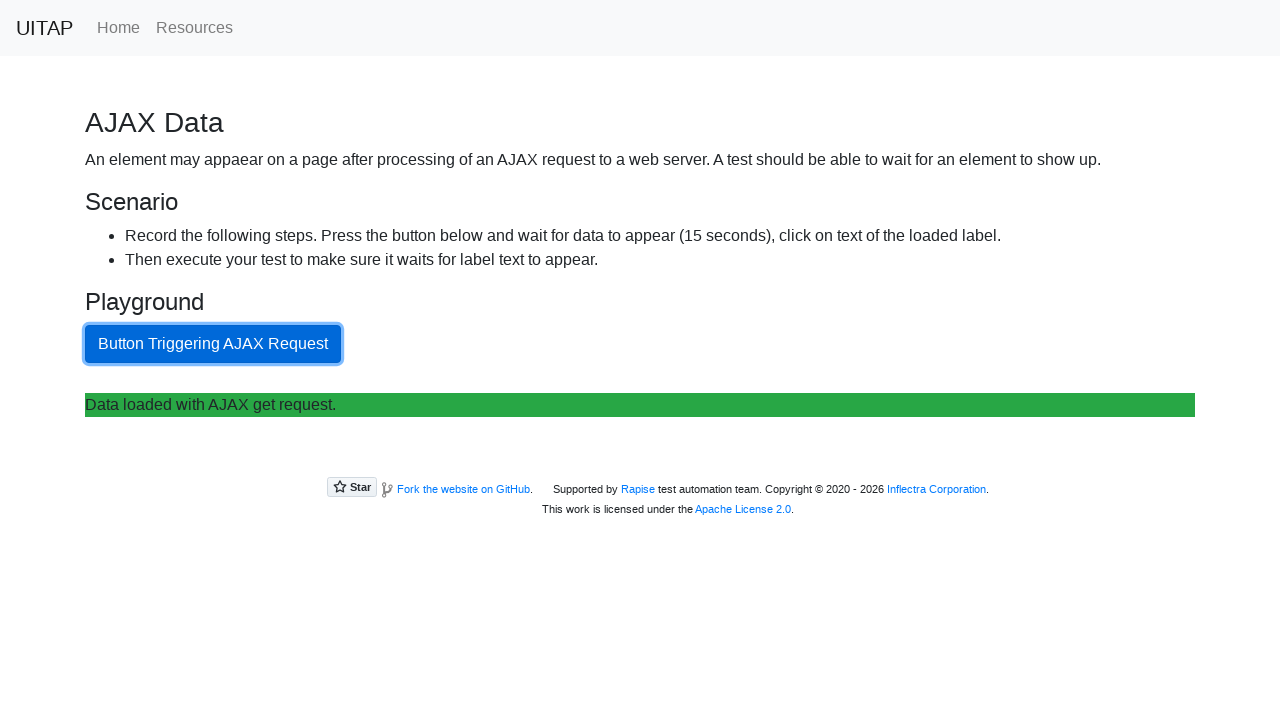

Asserted success element contains expected text: 'Data loaded with AJAX get request.'
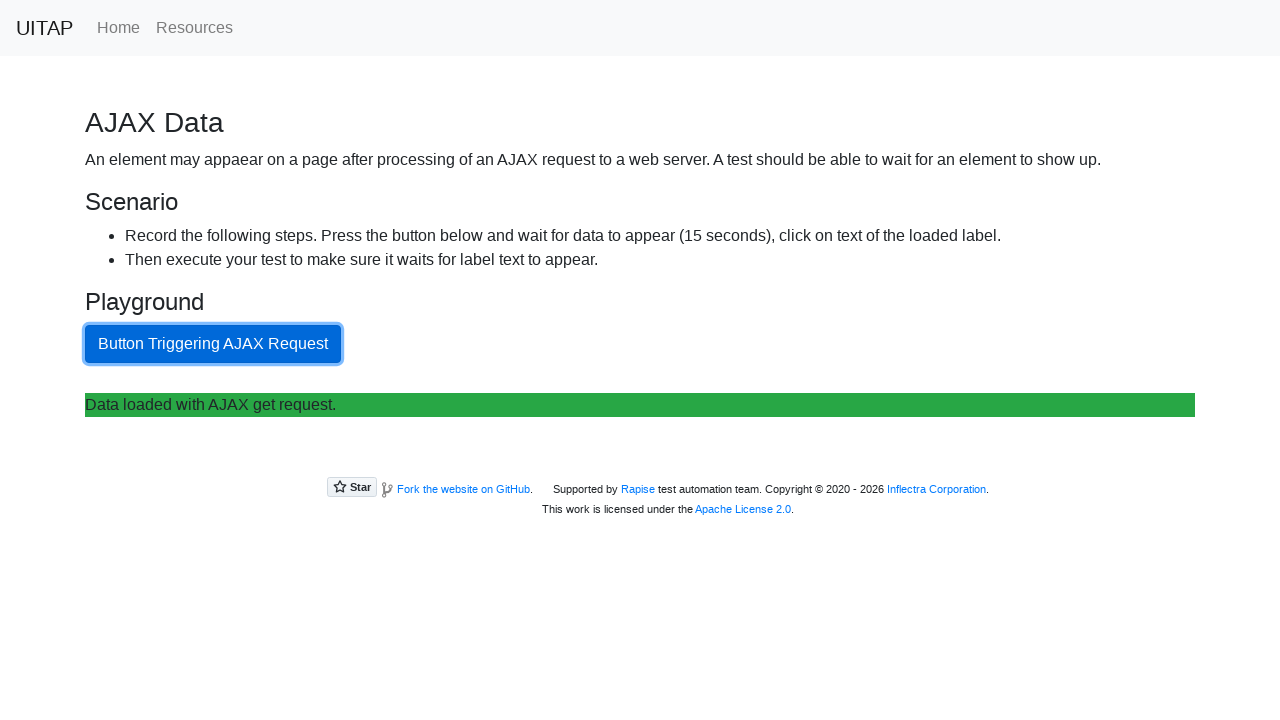

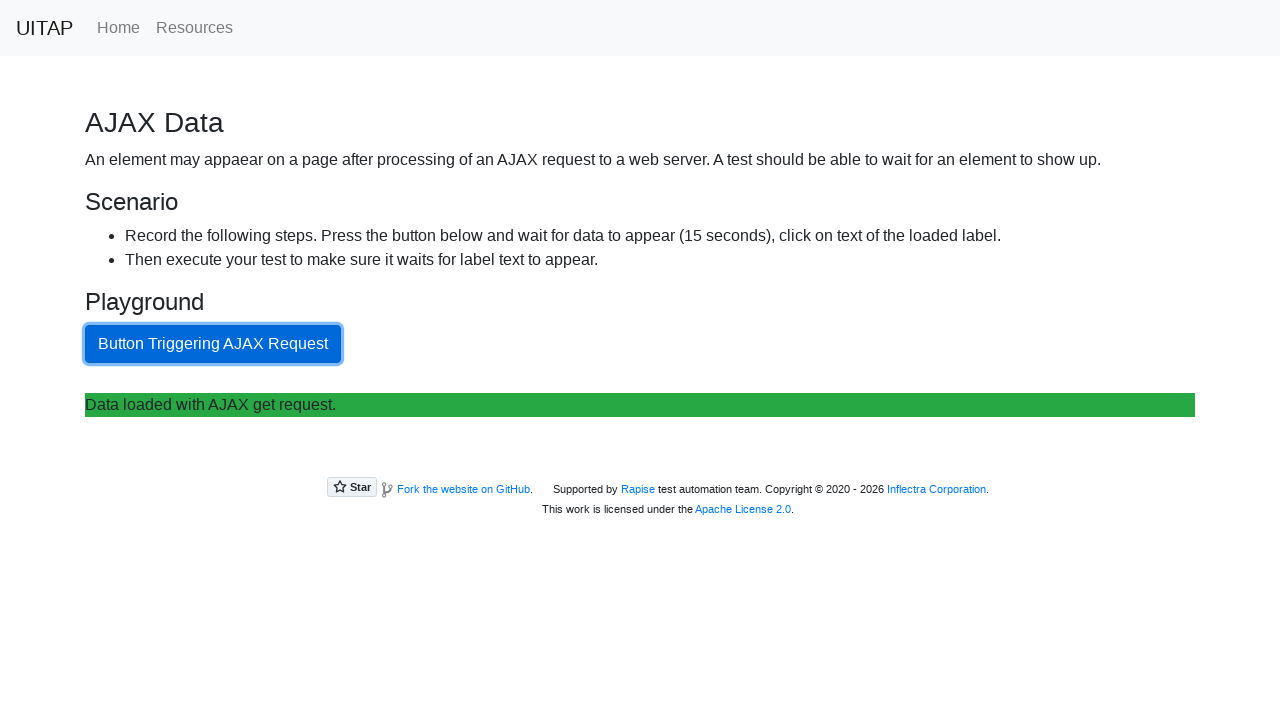